Tests the date picker functionality on a practice form by clicking the date input field, selecting all text, entering a specific date (3 Apr 1995), and submitting it.

Starting URL: https://demoqa.com/automation-practice-form

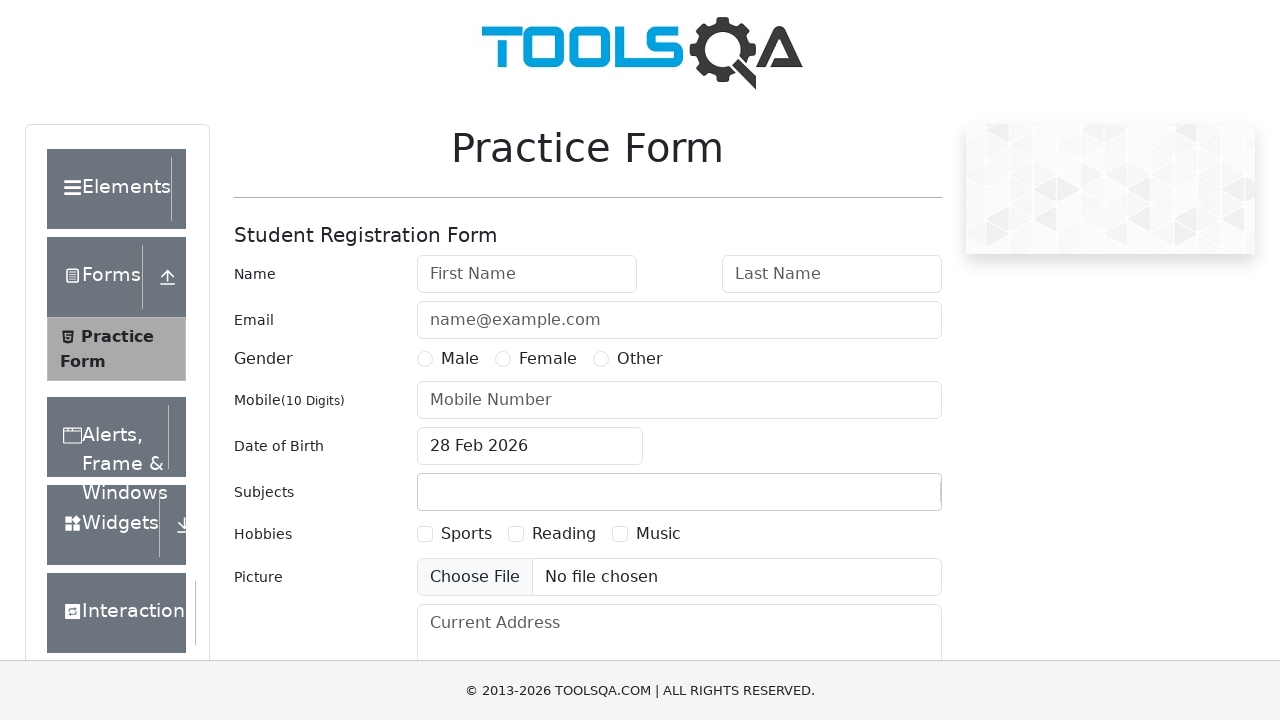

Scrolled to date of birth input field
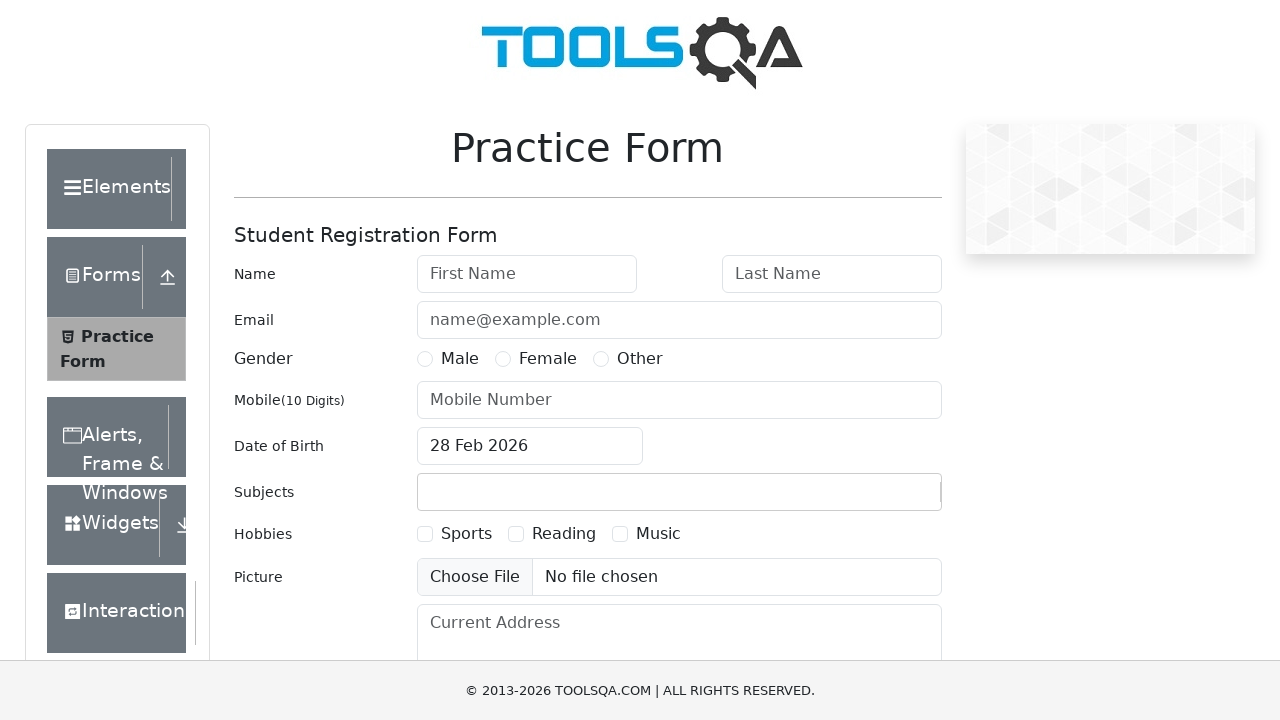

Clicked on date of birth input field to focus it at (530, 446) on #dateOfBirthInput
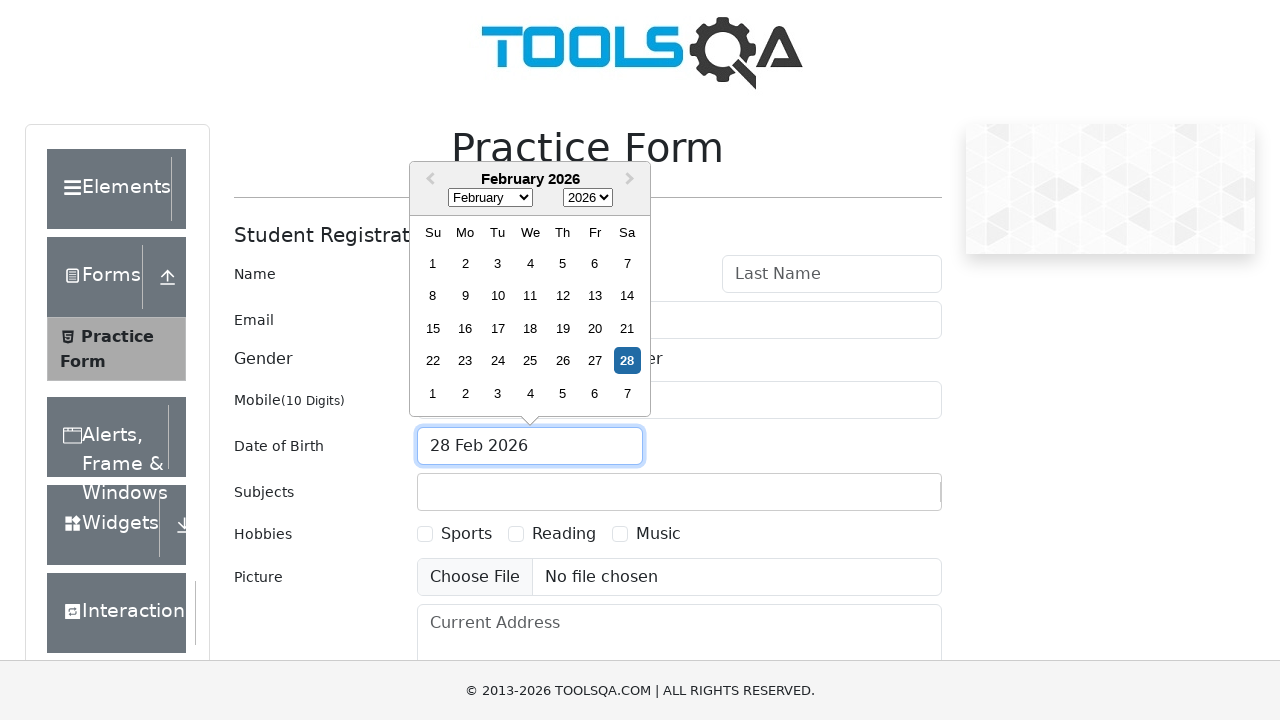

Selected all text in date input field using Ctrl+A
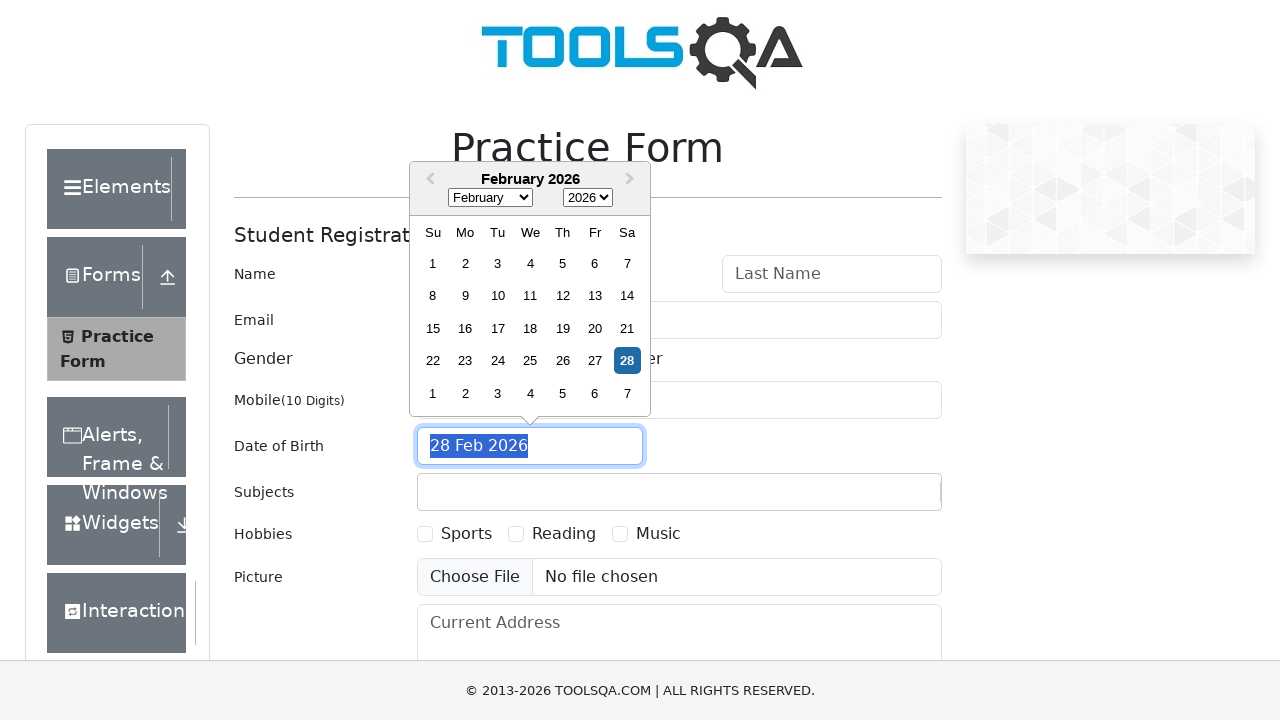

Entered date '3 apr 1995' into the date field
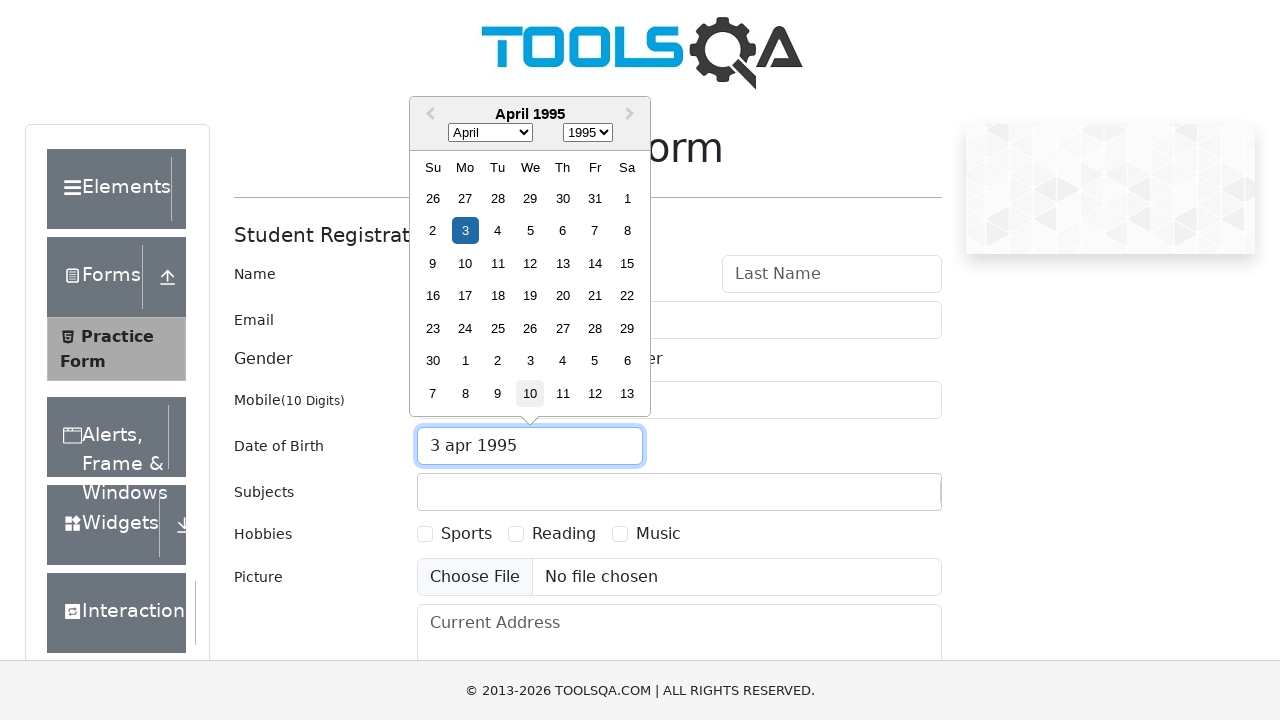

Pressed Enter to confirm the date selection
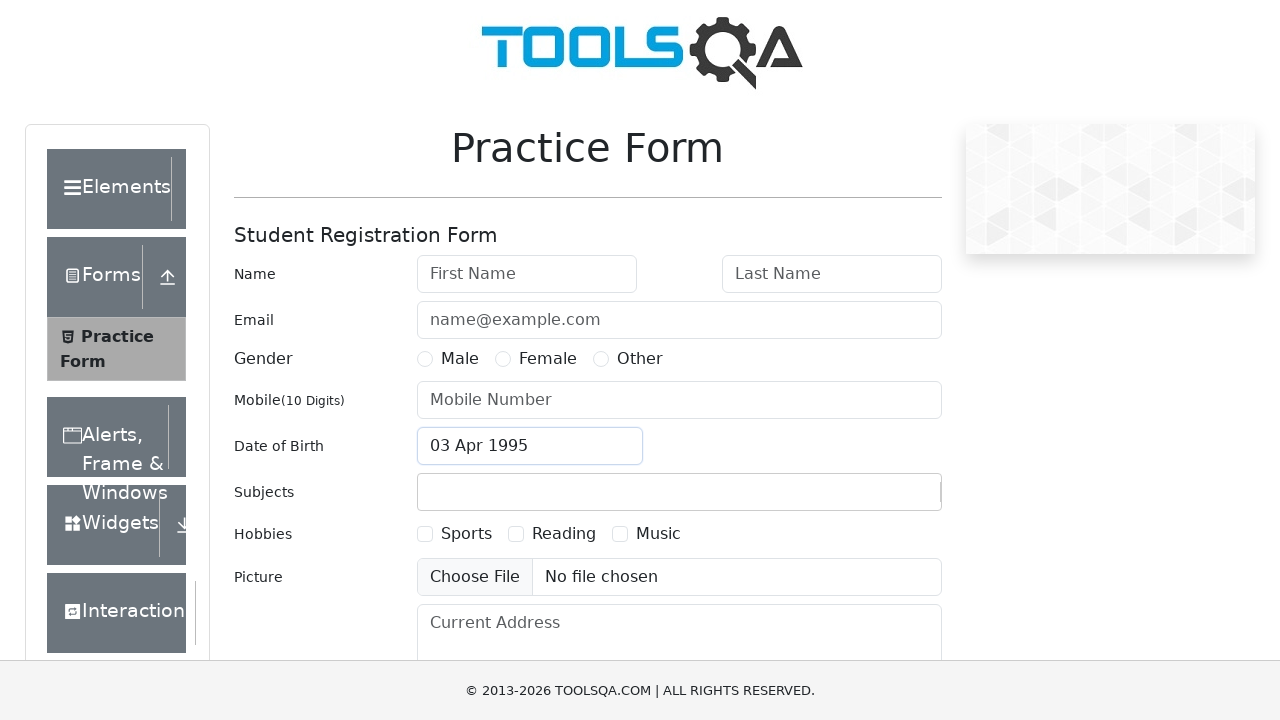

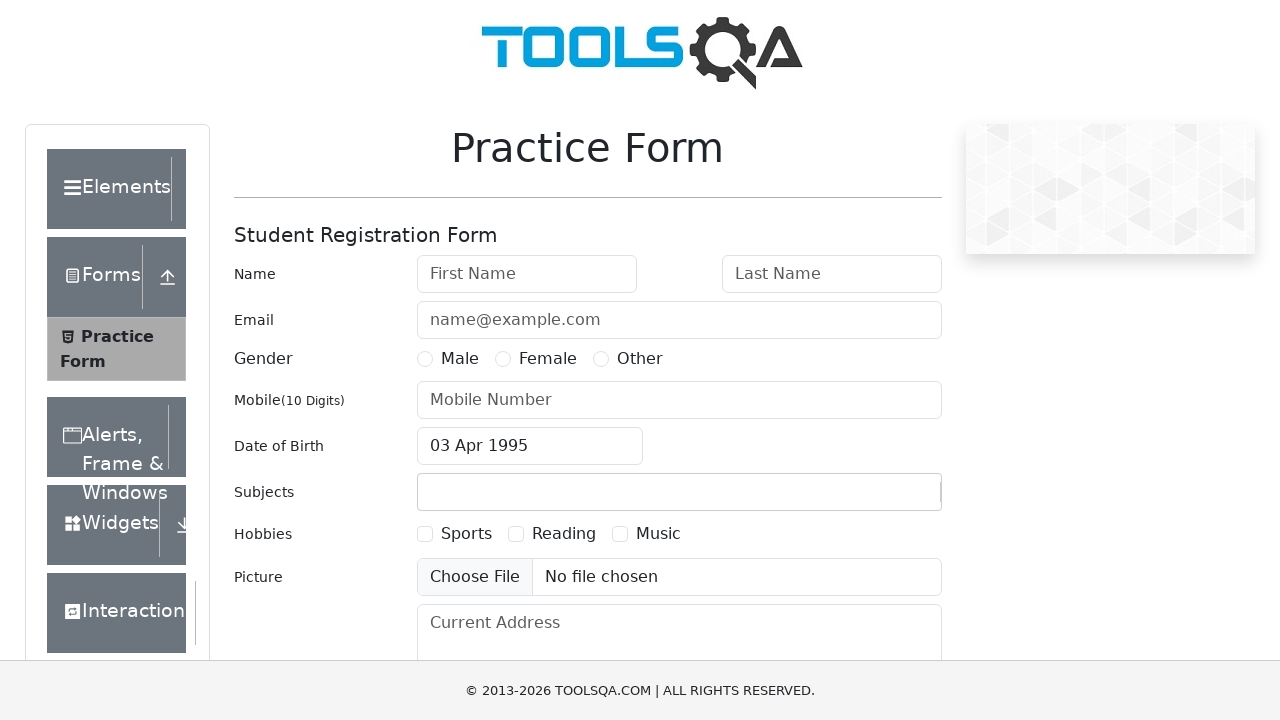